Tests dynamic controls page by clicking Remove button to remove a checkbox, verifying it's gone, then clicking Enable button to enable a text input field and verifying it becomes enabled.

Starting URL: https://the-internet.herokuapp.com/dynamic_controls

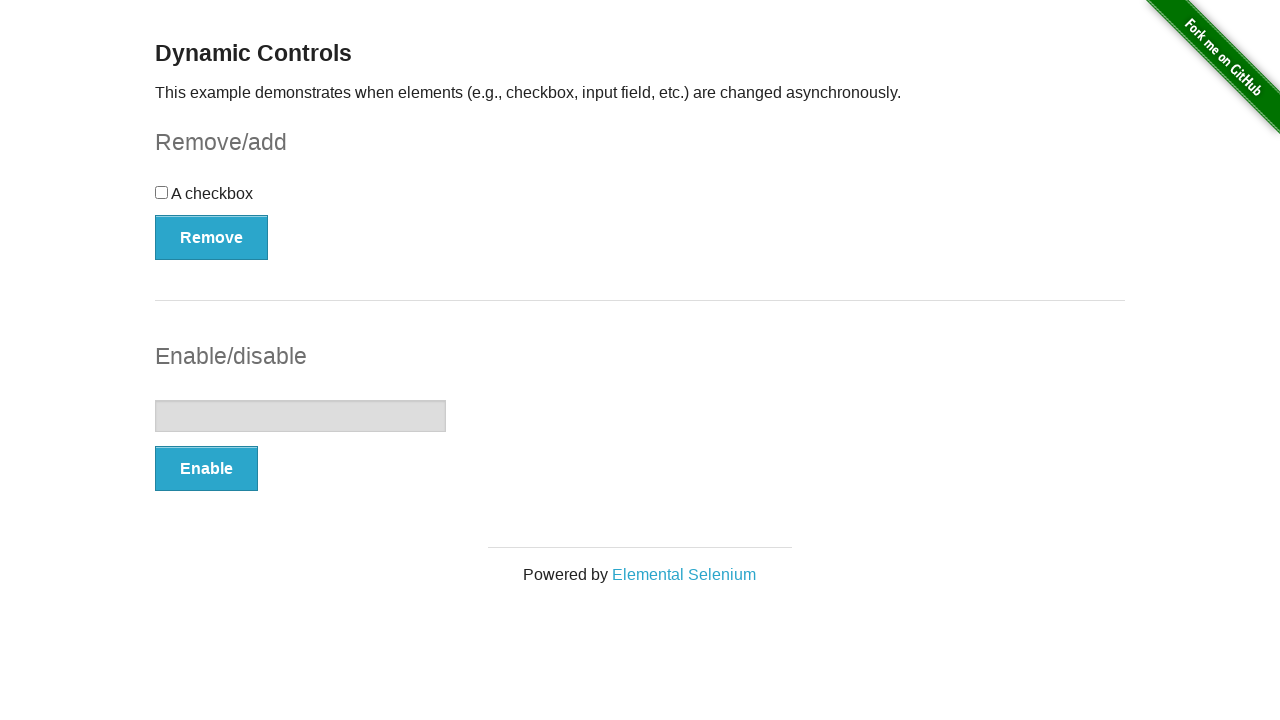

Navigated to dynamic controls page
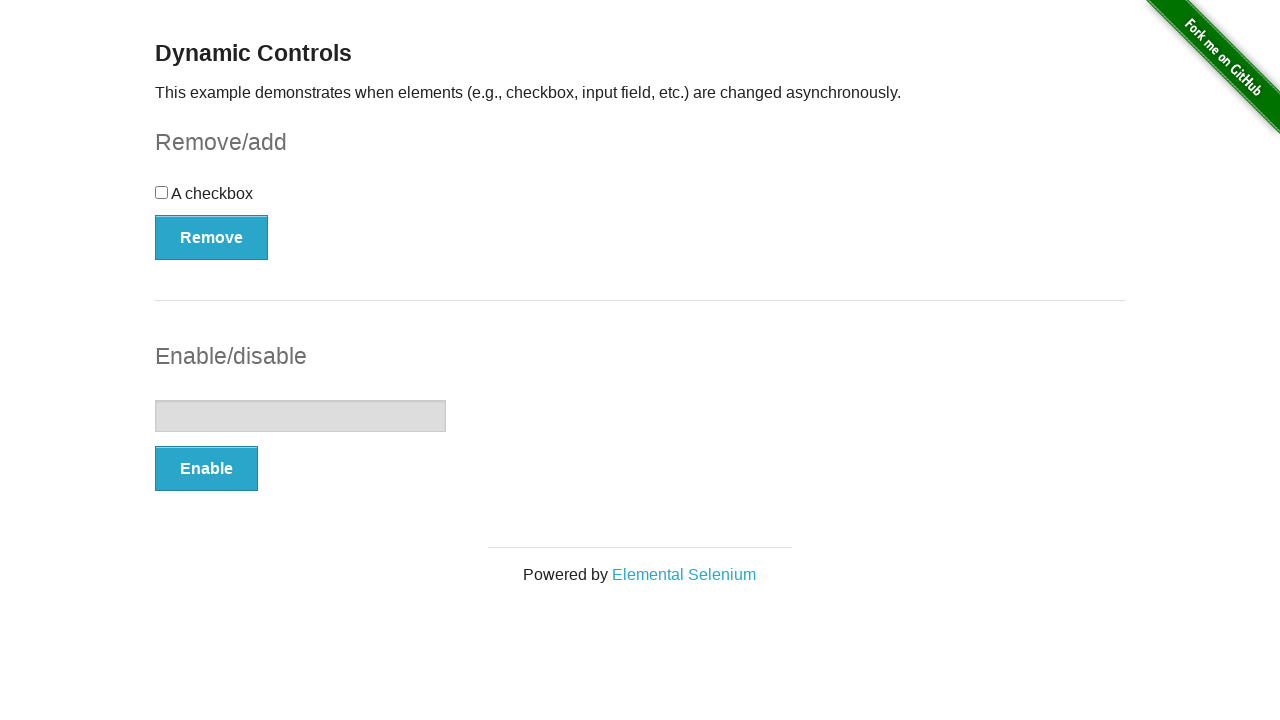

Clicked Remove button to remove checkbox at (212, 237) on xpath=//button[text()='Remove']
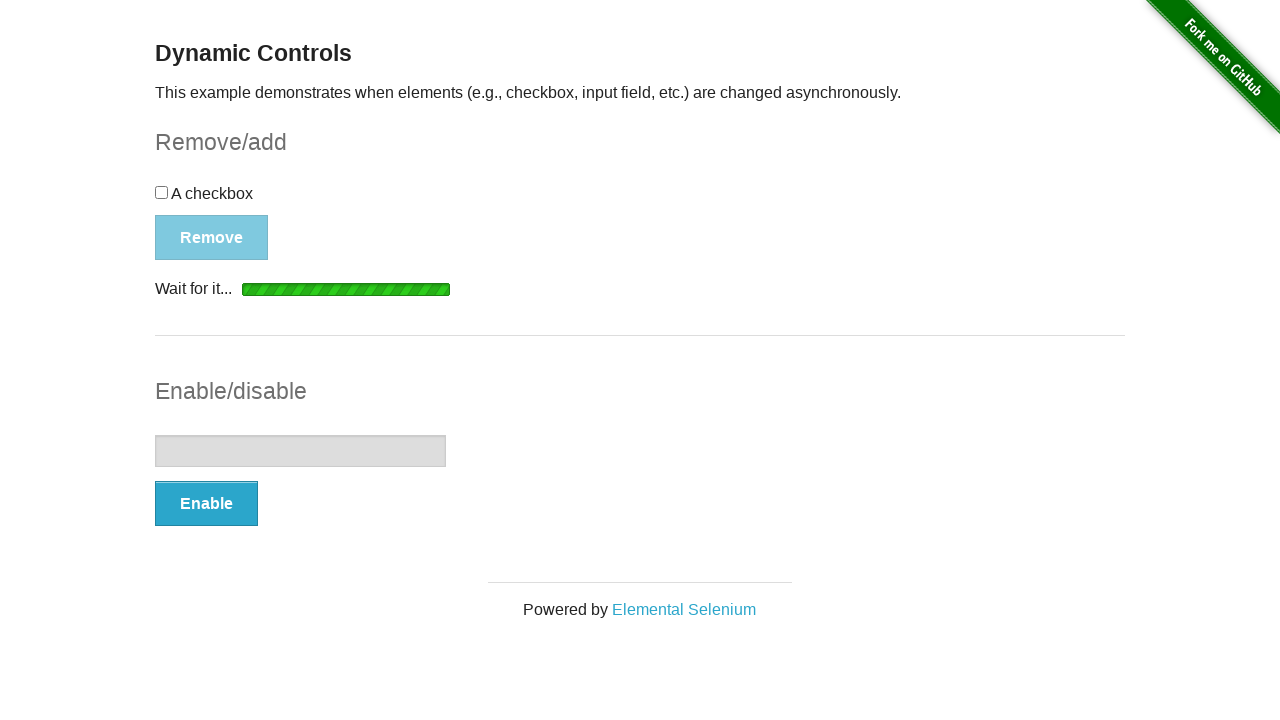

Waited for removal confirmation message to appear
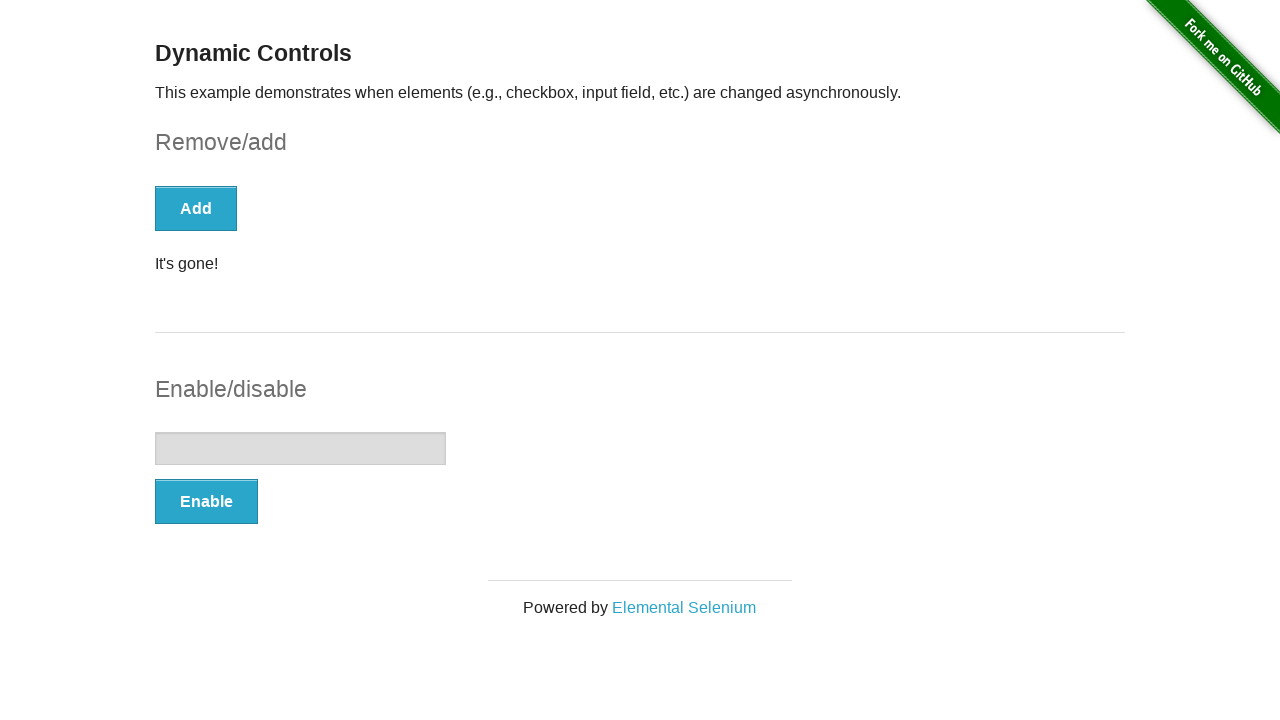

Verified that checkbox has been removed
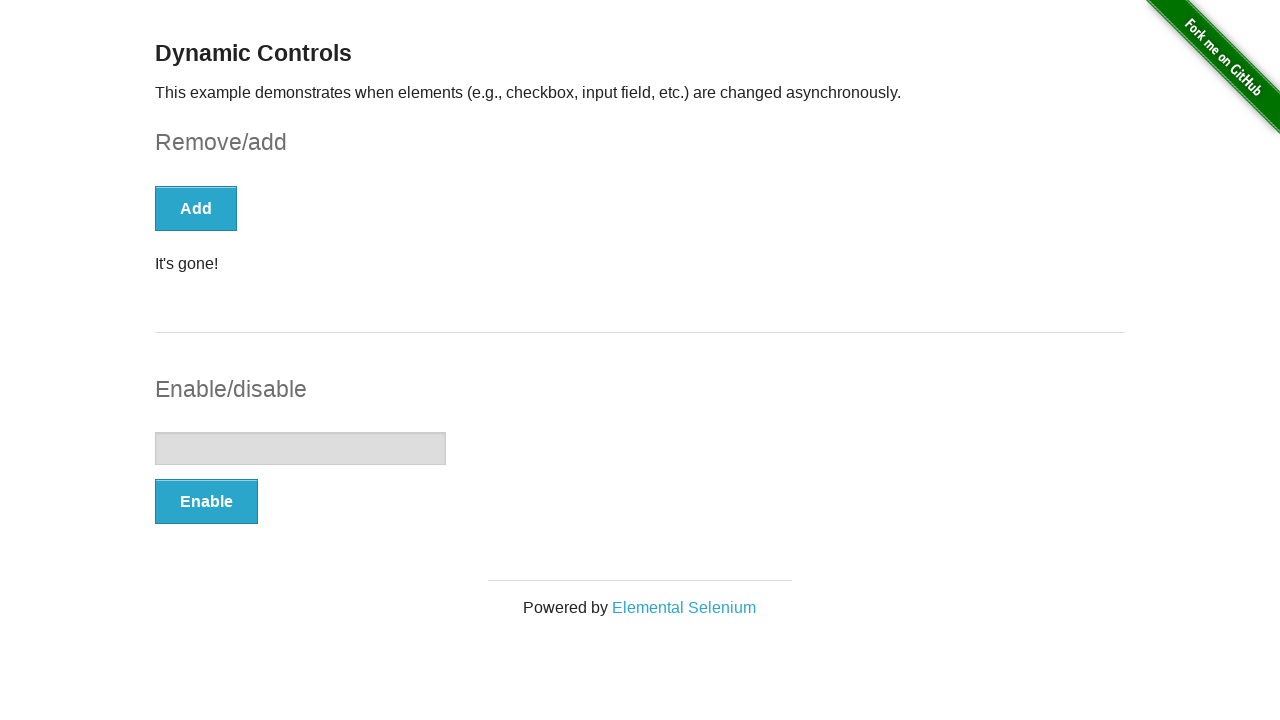

Verified that text input is visible
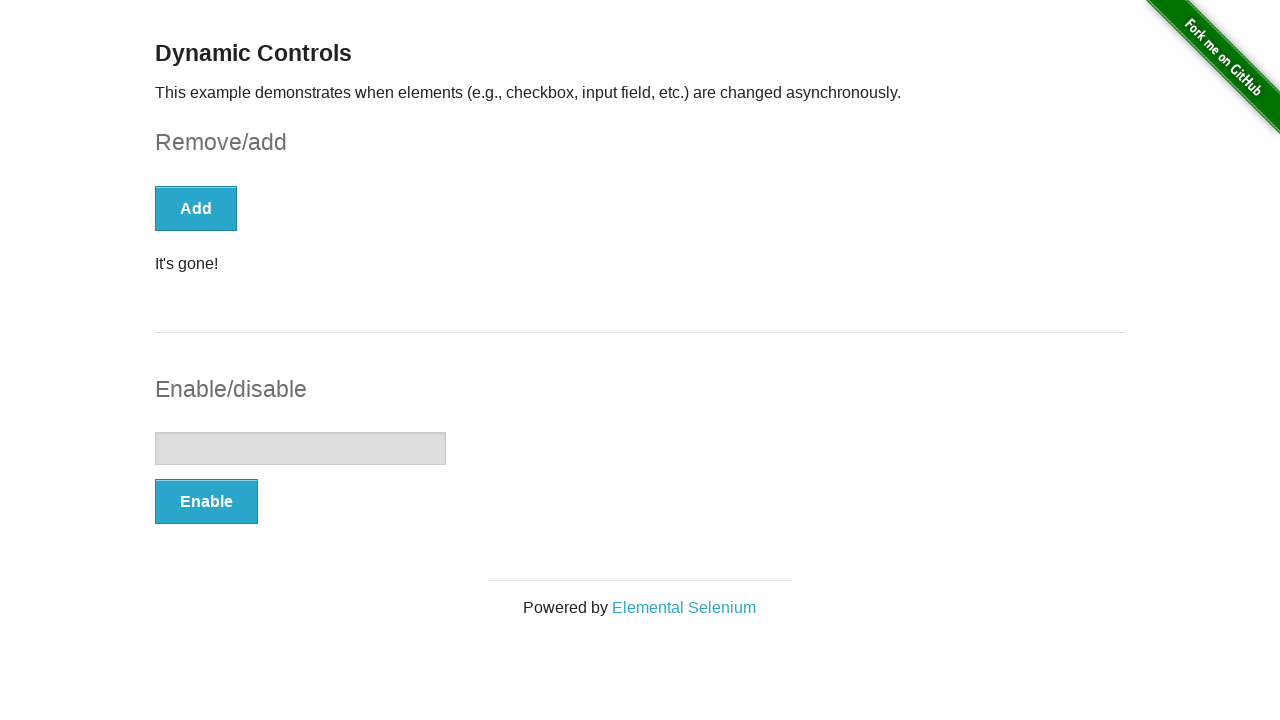

Verified that text input is disabled initially
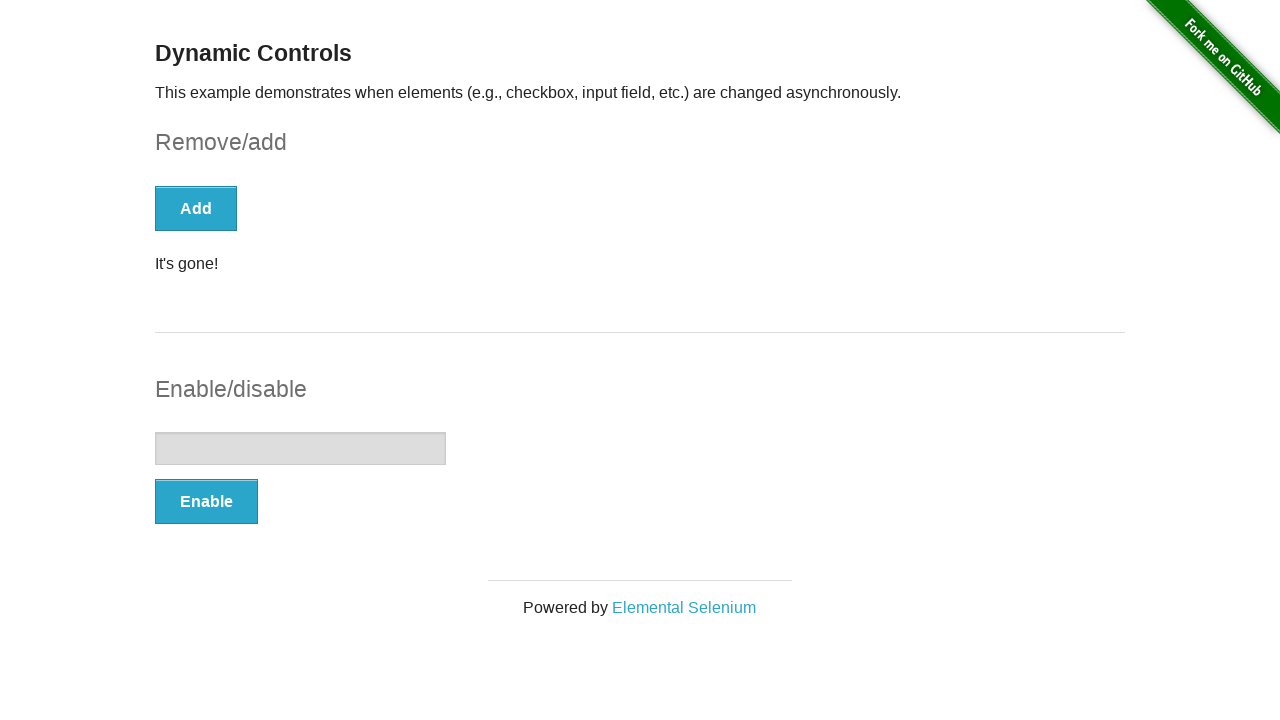

Clicked Enable button to enable text input at (206, 501) on xpath=//button[text()='Enable']
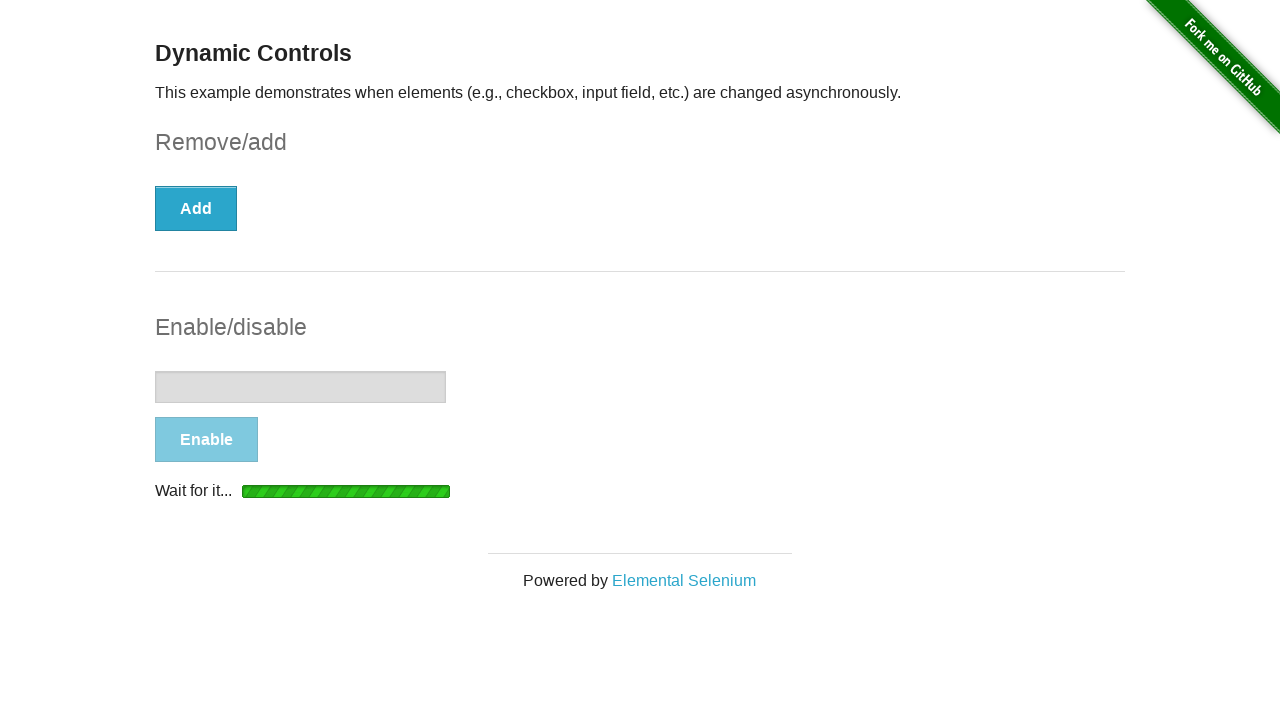

Waited for enable confirmation message to appear
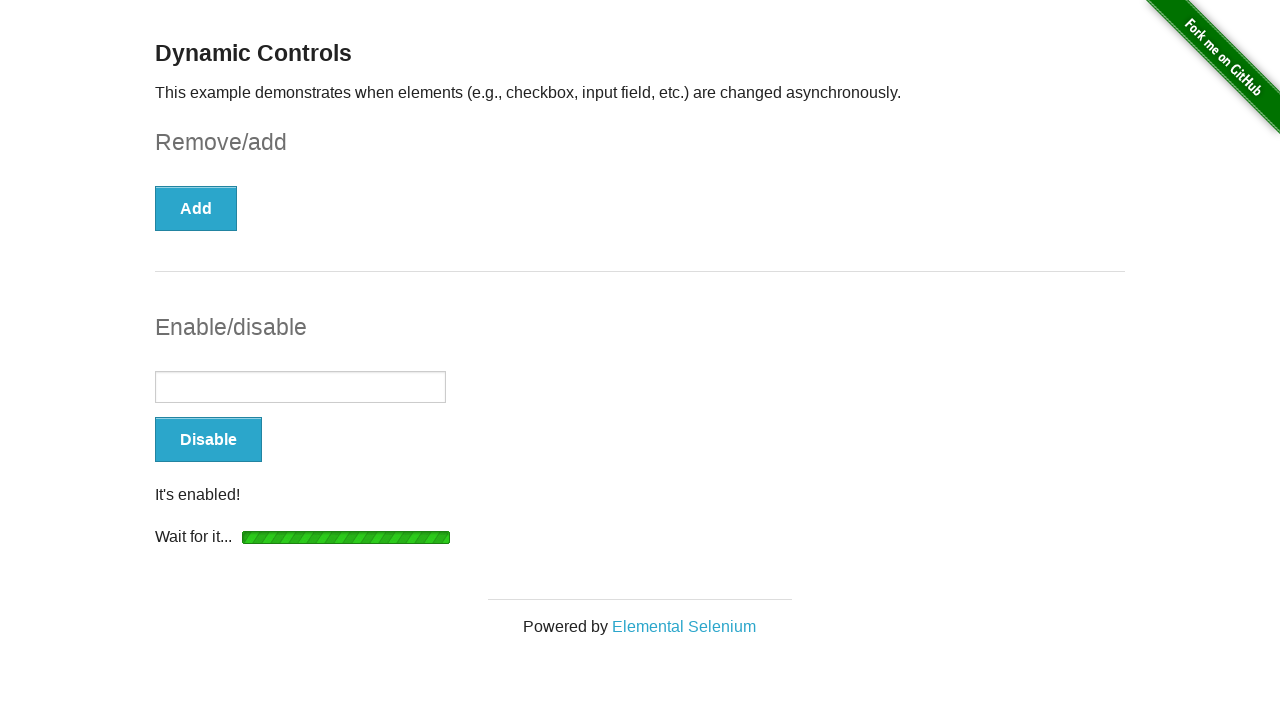

Verified that text input is now enabled
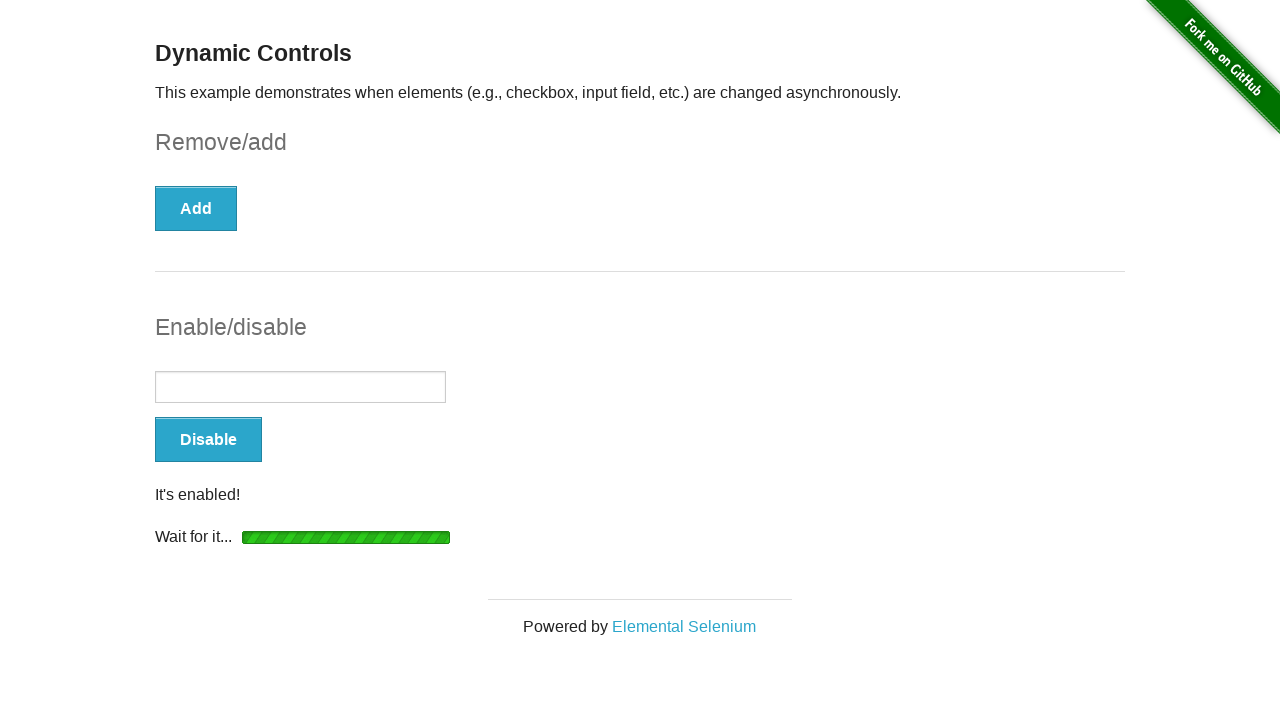

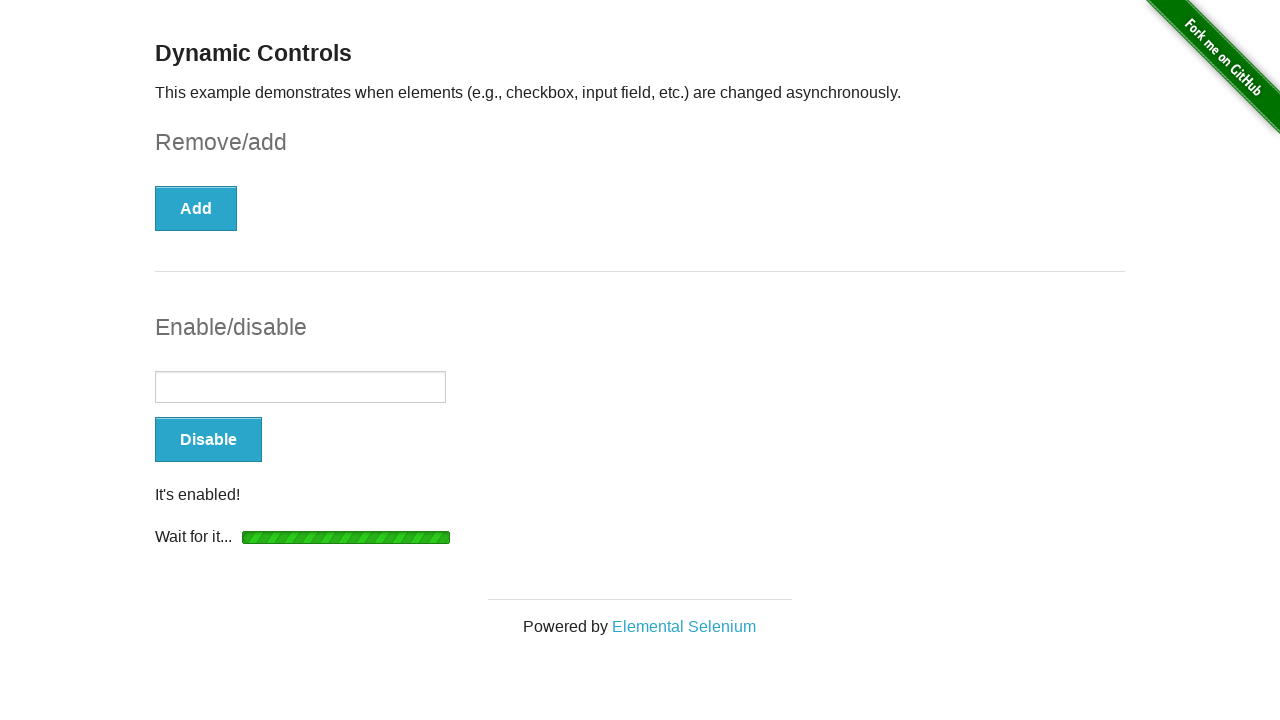